Navigates to GitHub homepage and verifies the page title contains "GitHub"

Starting URL: https://github.com/

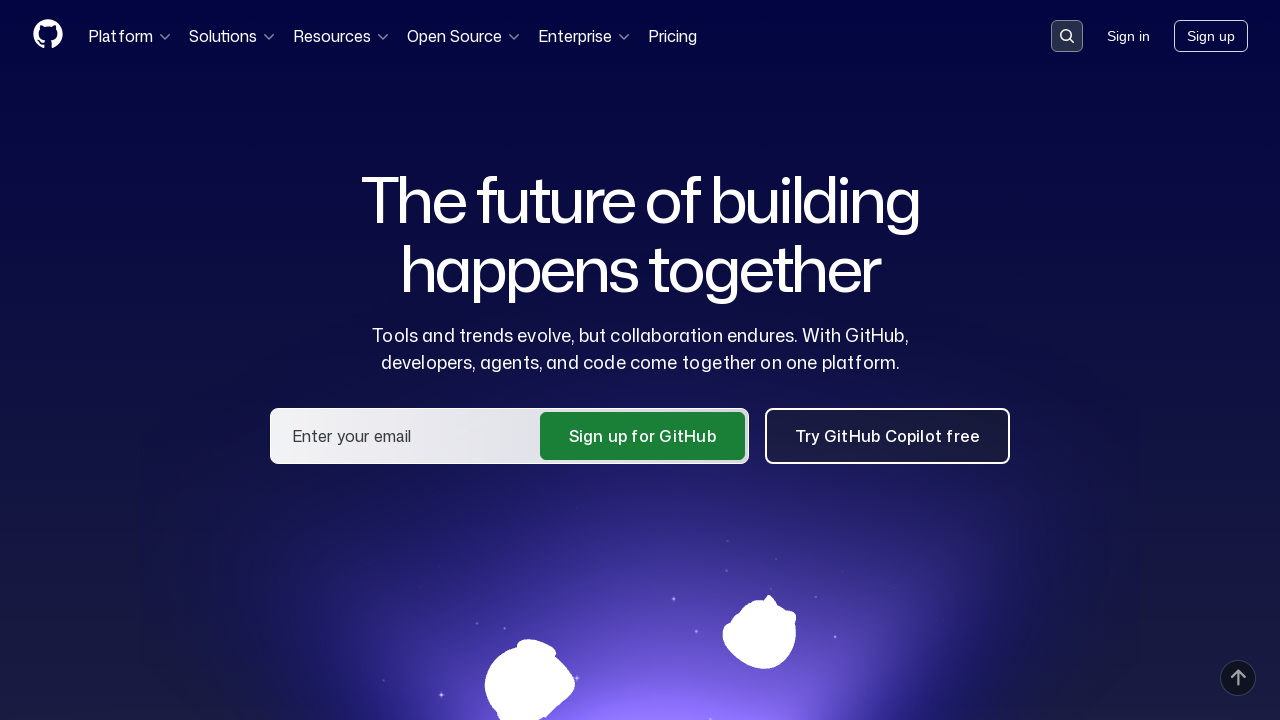

Navigated to GitHub homepage
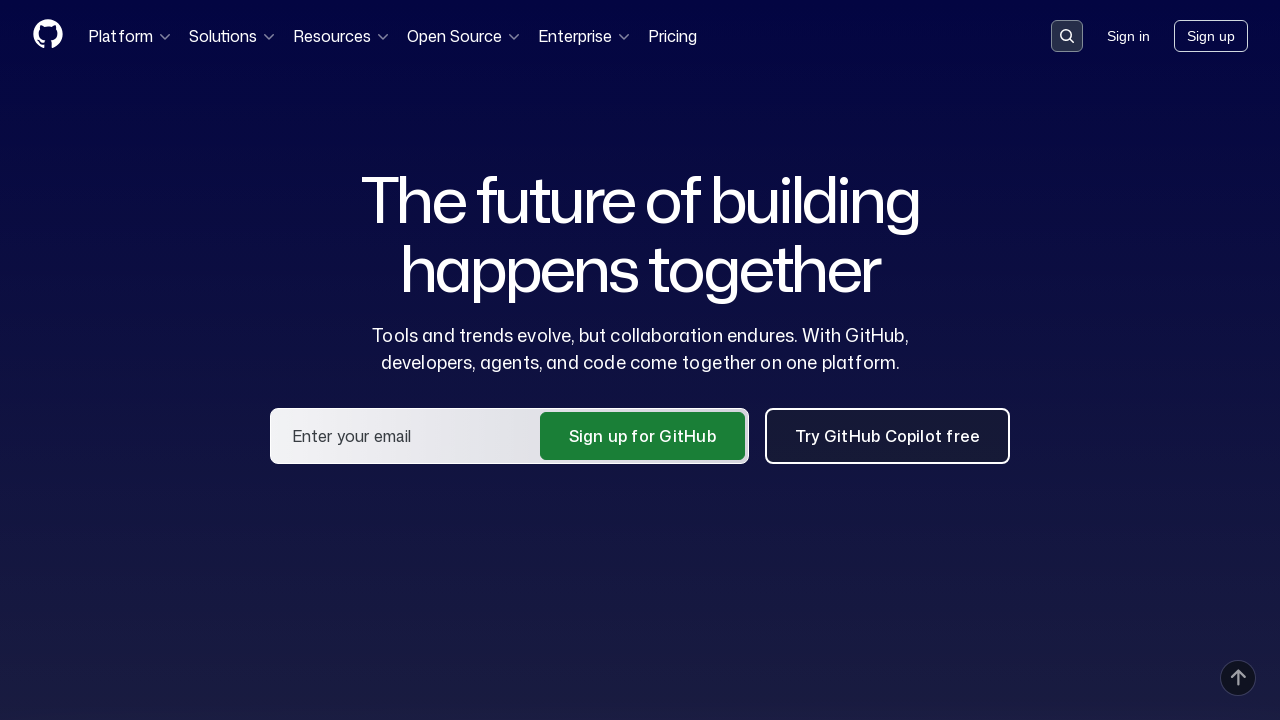

Verified that page title contains 'GitHub'
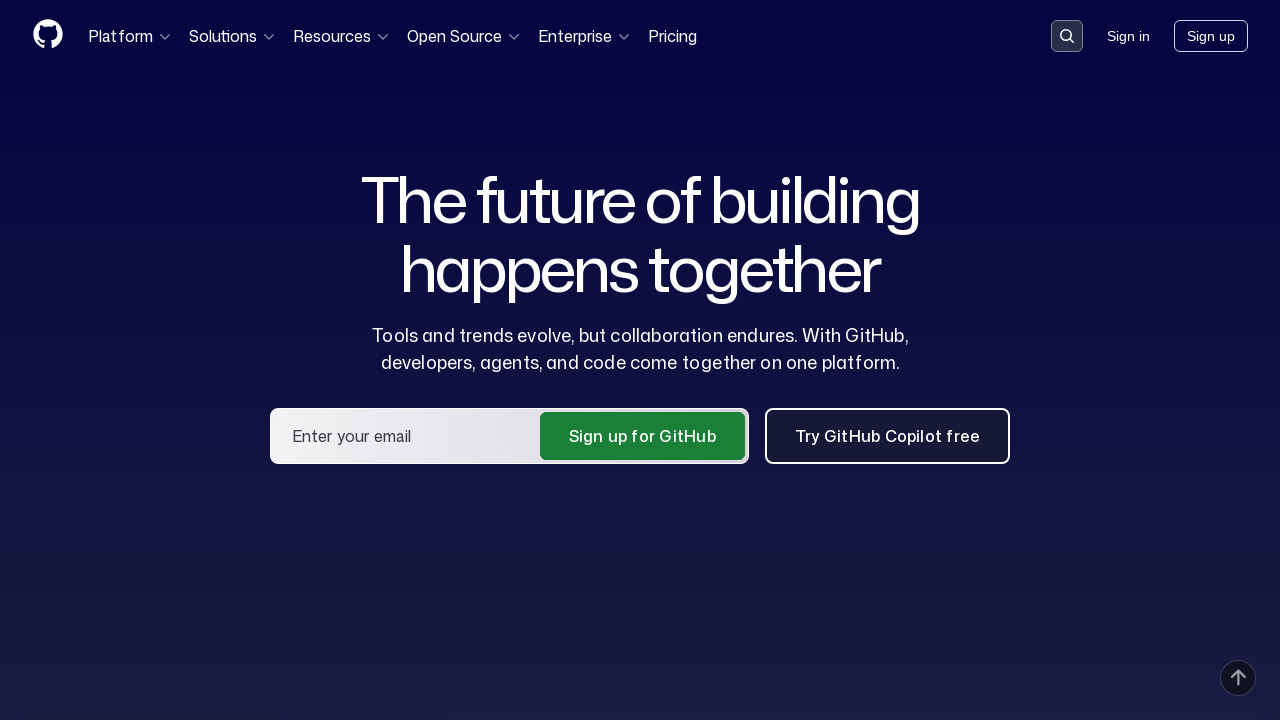

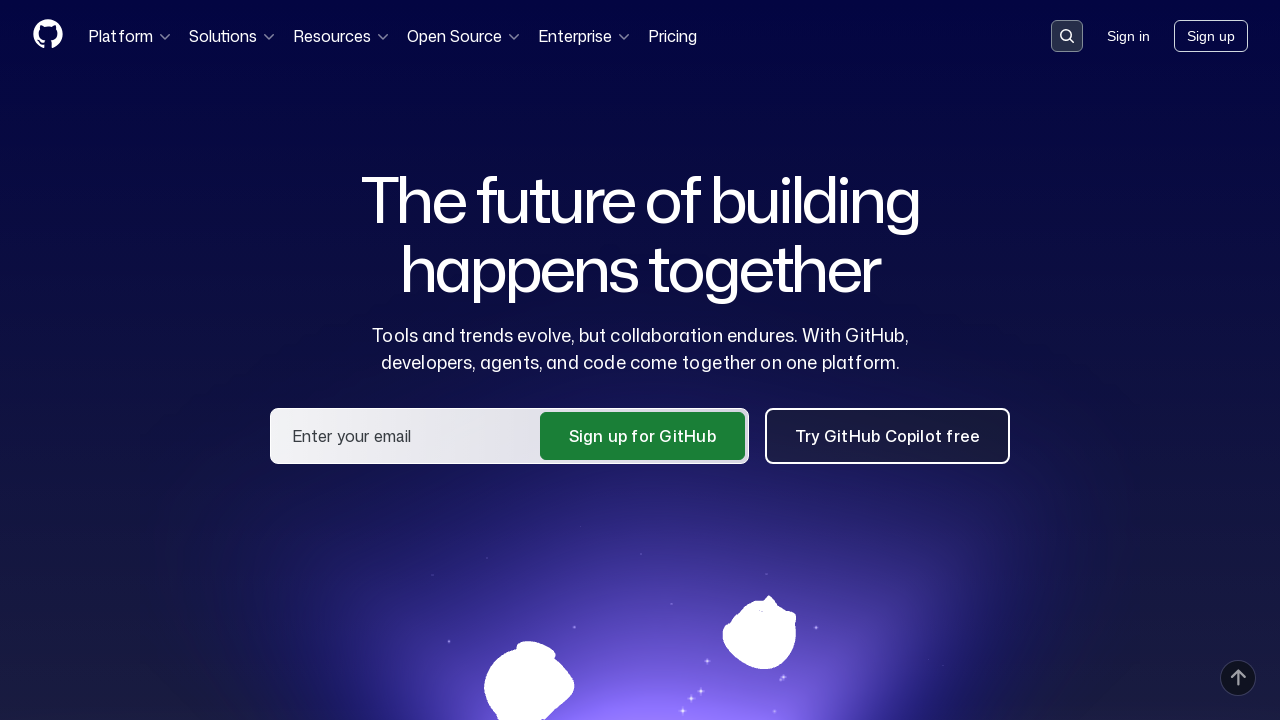